Tests various input methods for the first name field on a registration form, including sending space and concatenated string values

Starting URL: https://naveenautomationlabs.com/opencart/index.php?route=account/register

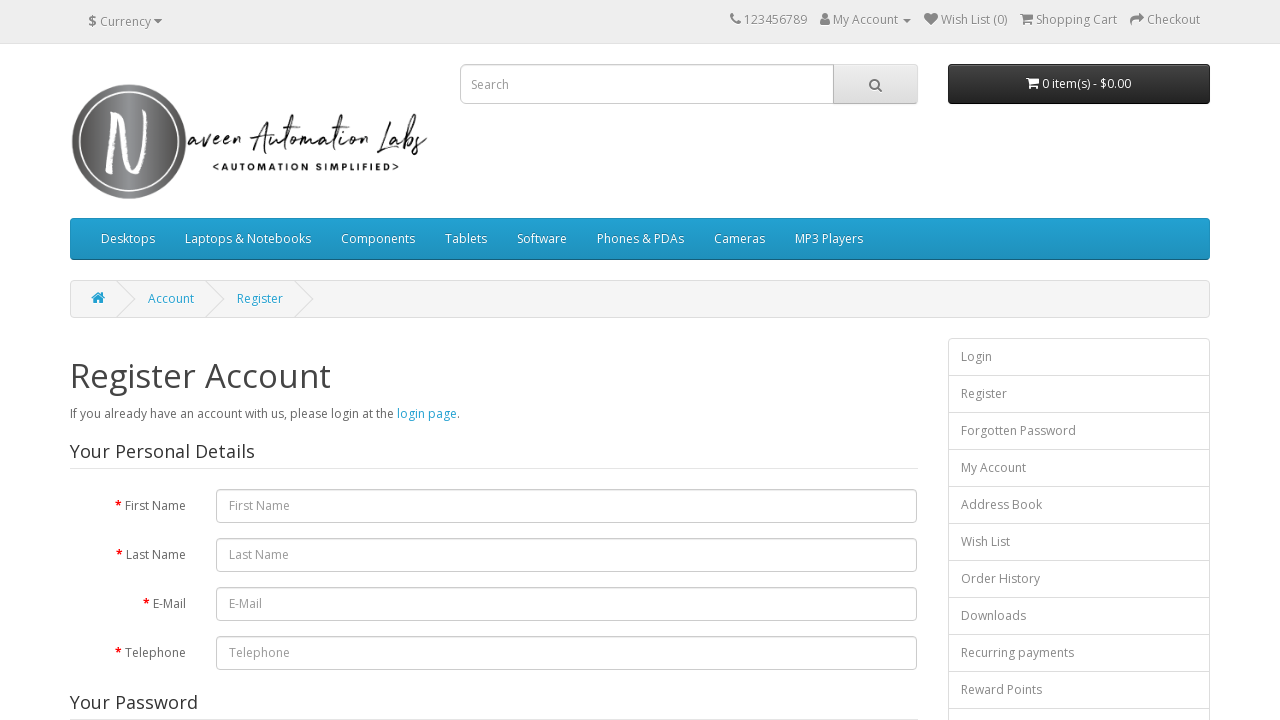

Filled first name field with space character on #input-firstname
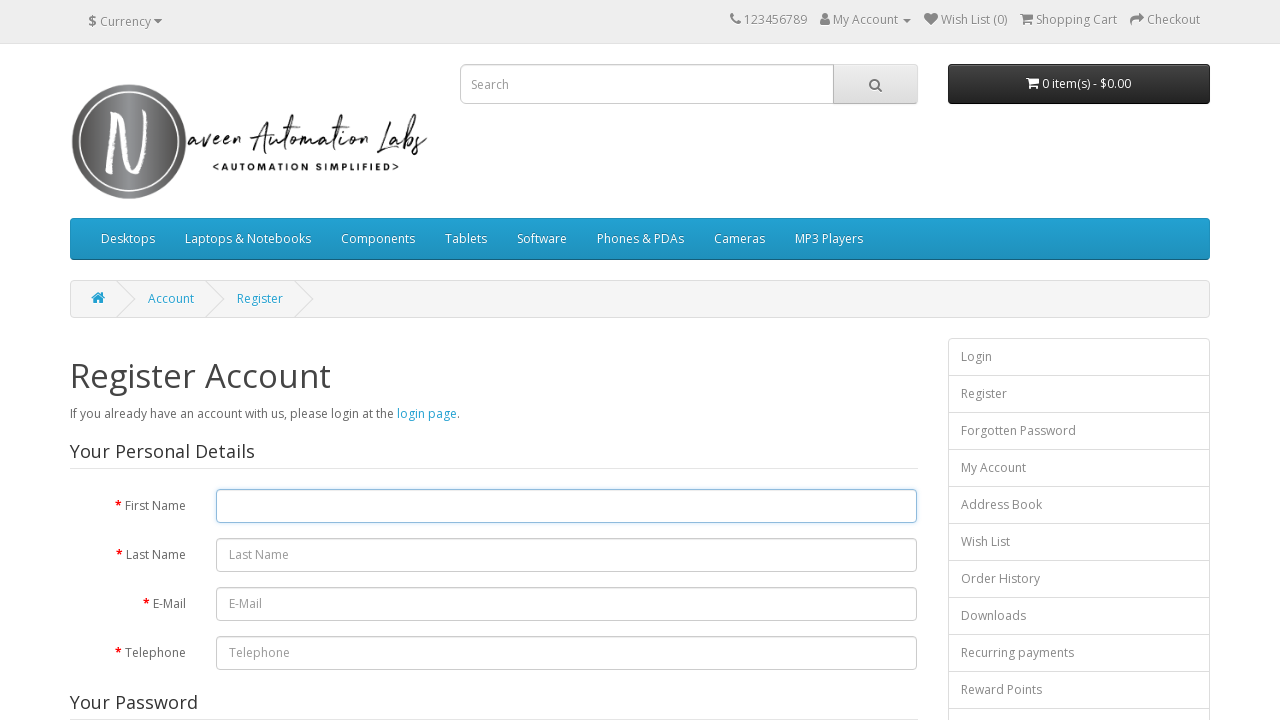

Filled first name field with concatenated string 'Naveen Automation Labs' on #input-firstname
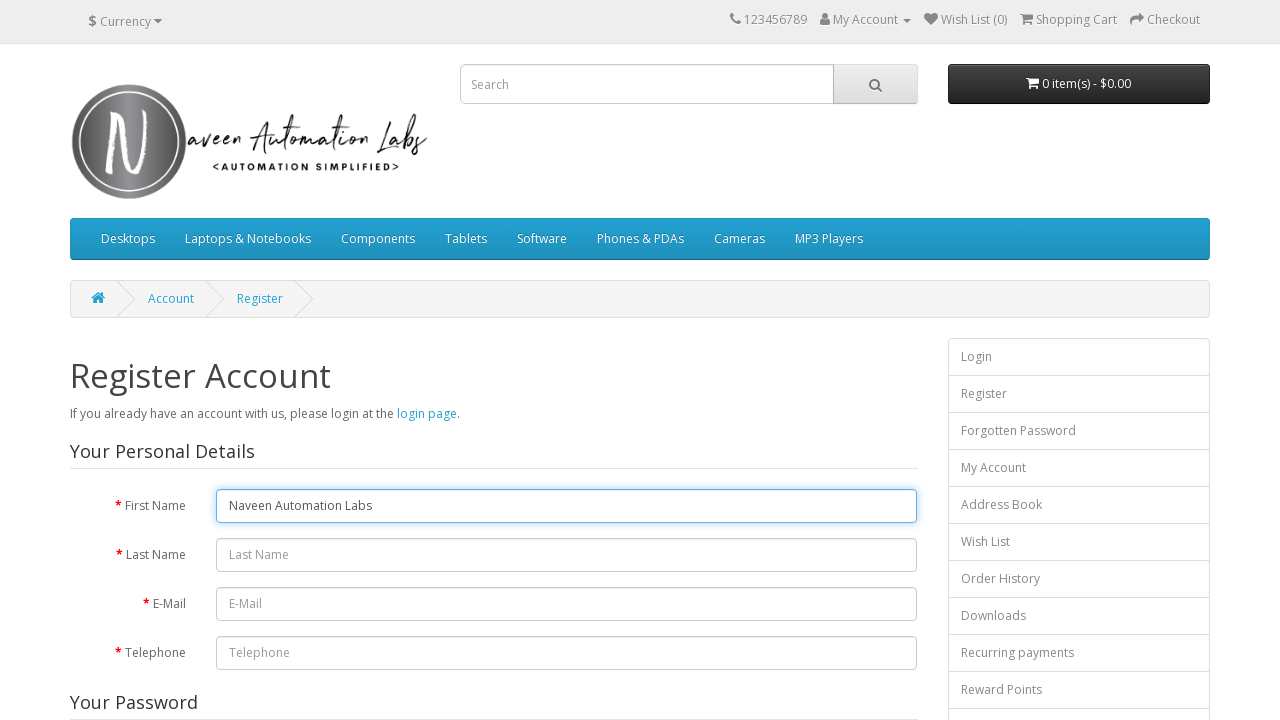

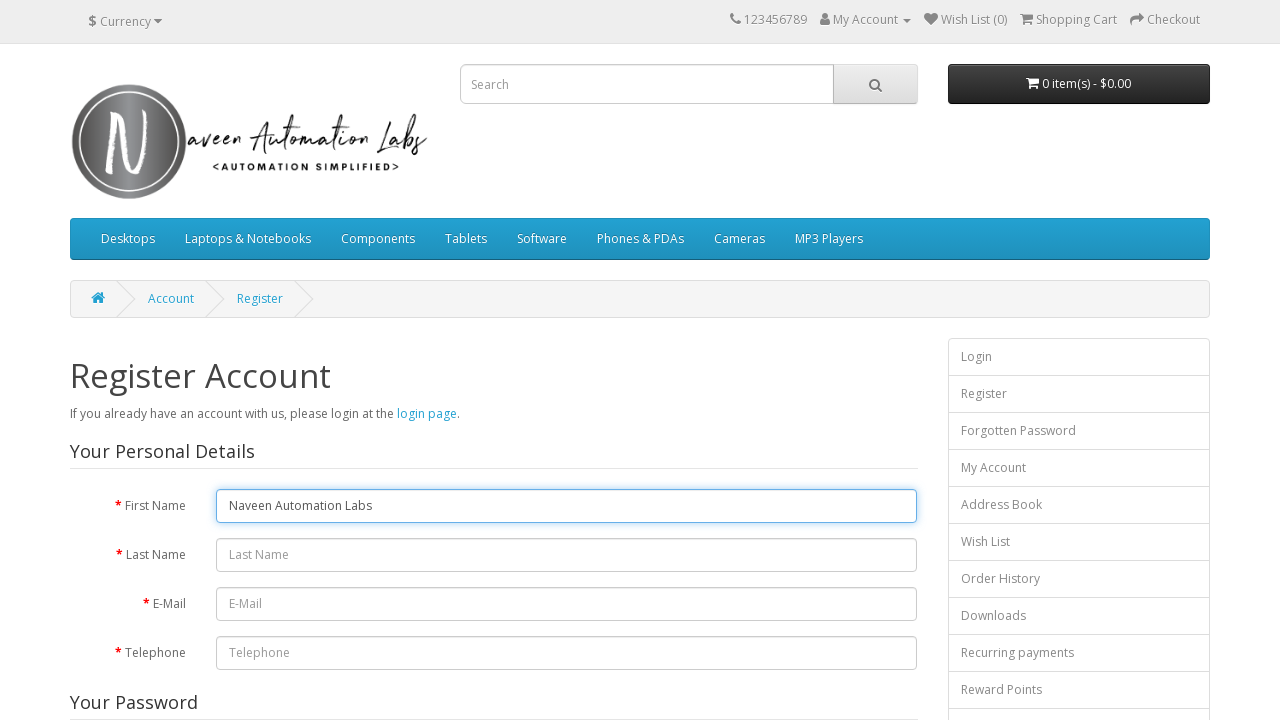